Tests load delay functionality by clicking on the "Load Delay" link and verifying navigation to the load delay page on the UI Testing Playground website.

Starting URL: http://www.uitestingplayground.com/

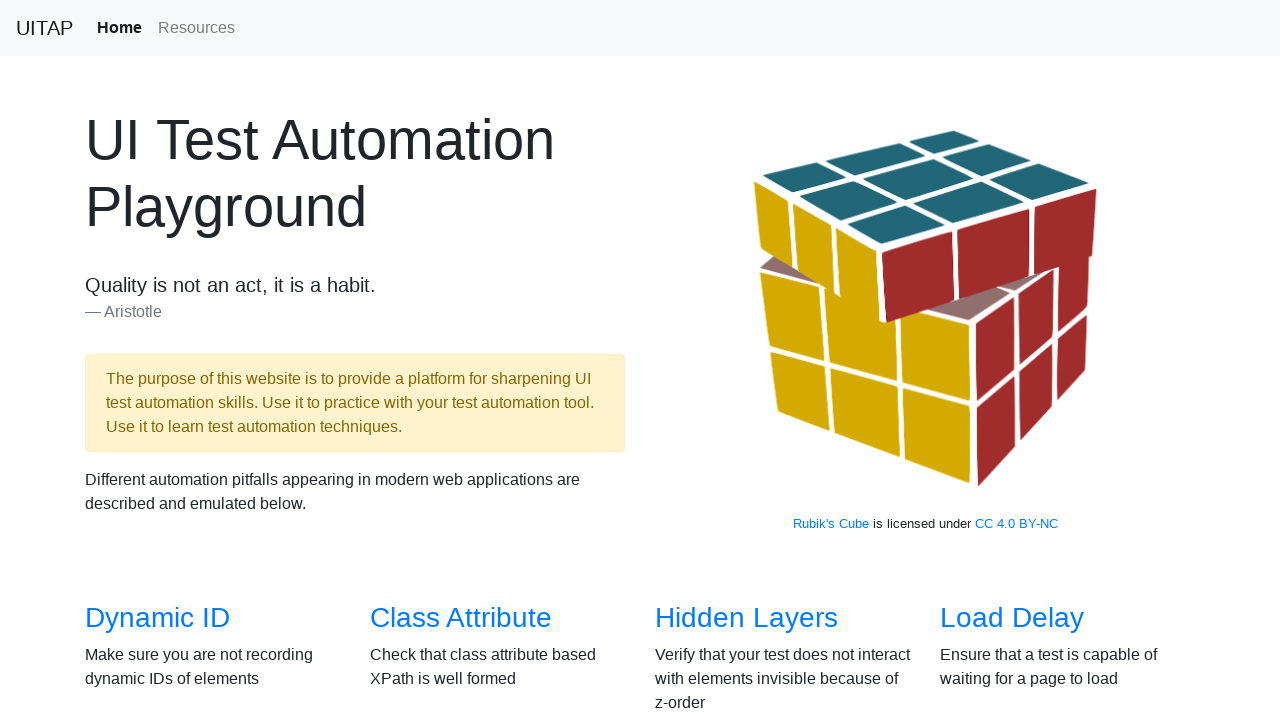

Clicked on the 'Load Delay' link at (1012, 618) on internal:role=link[name="Load Delay"s]
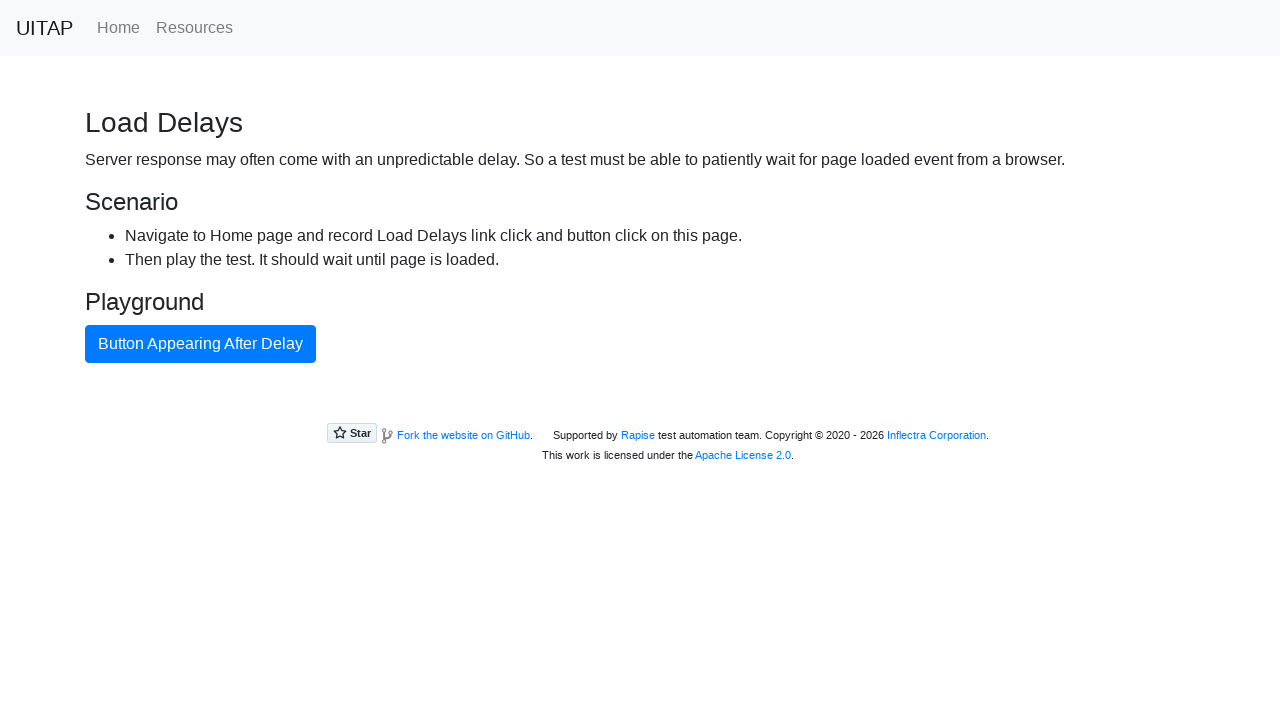

Navigation to load delay page completed and URL verified
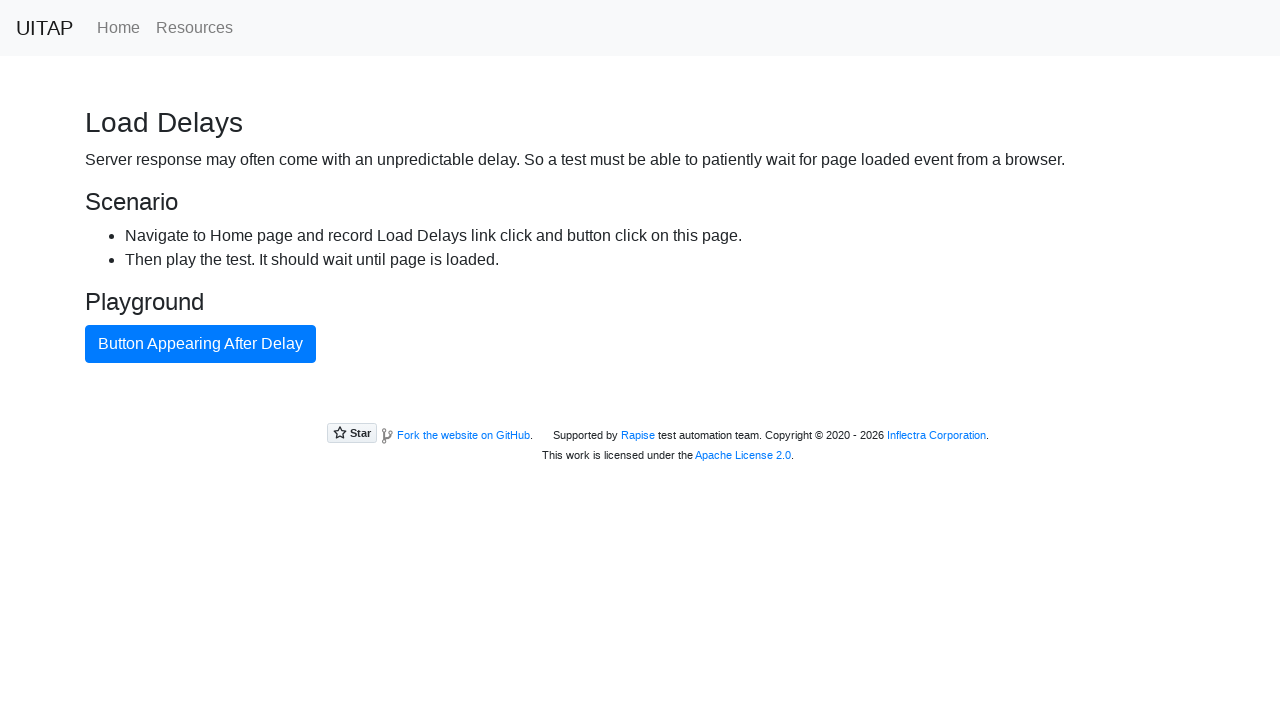

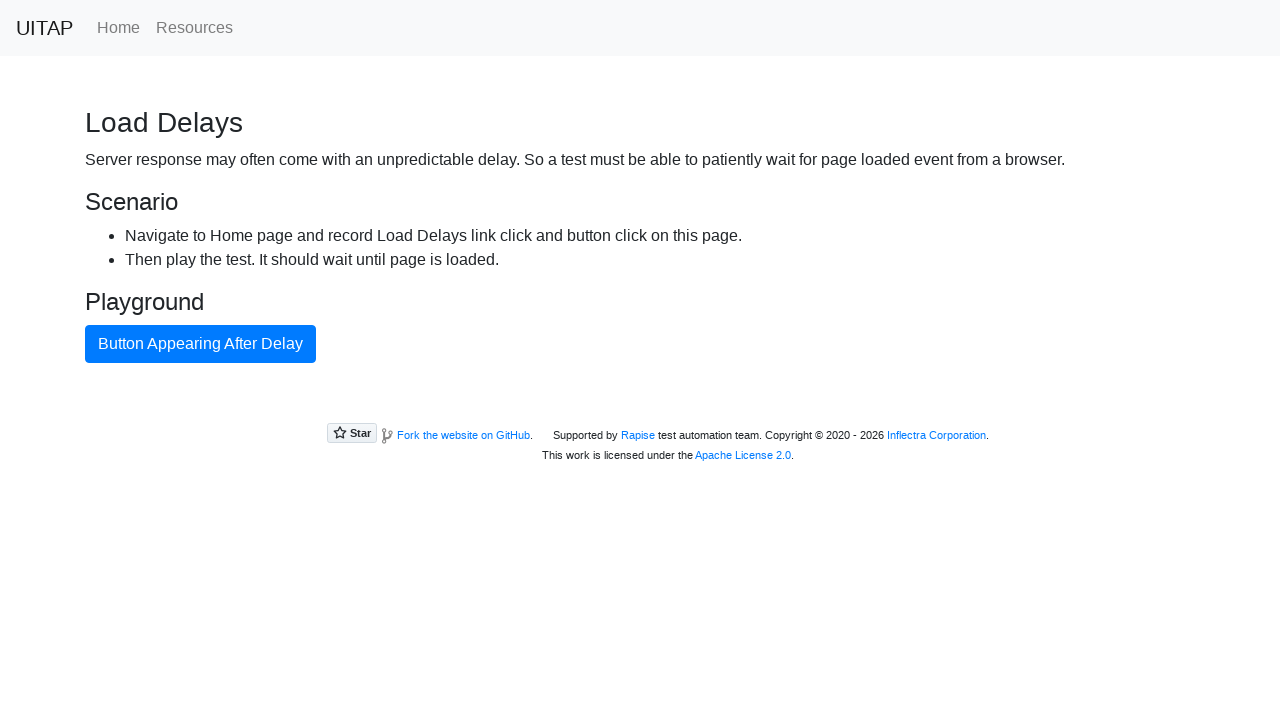